Tests radio button selection by clicking through three different radio button options using different selectors

Starting URL: http://formy-project.herokuapp.com/radiobutton

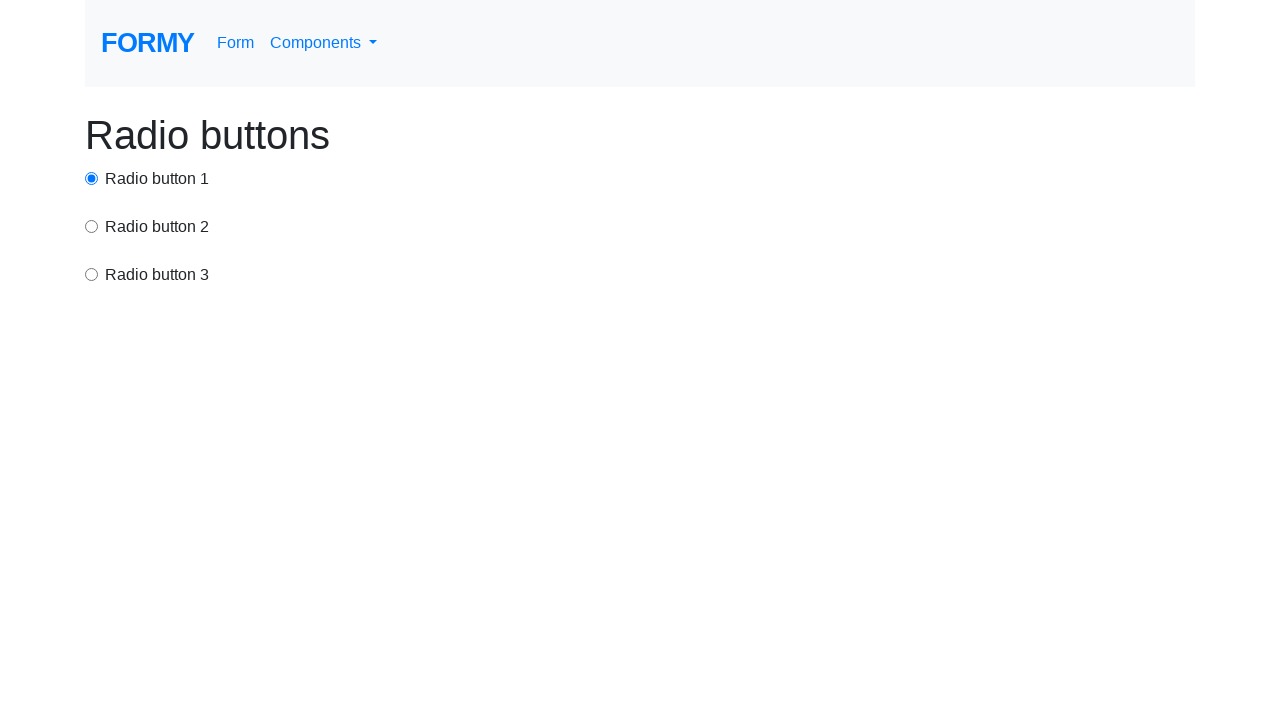

Clicked first radio button using ID selector at (92, 178) on #radio-button-1
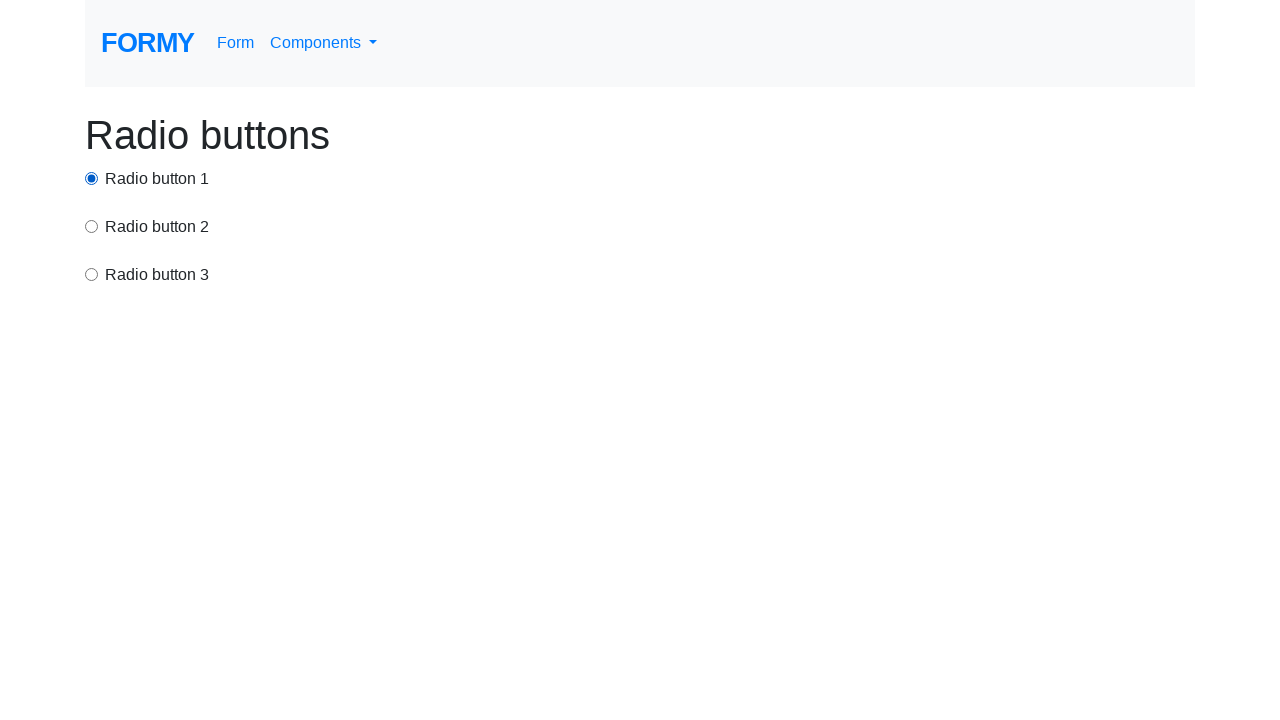

Clicked second radio button using CSS attribute selector at (92, 226) on input[value='option2']
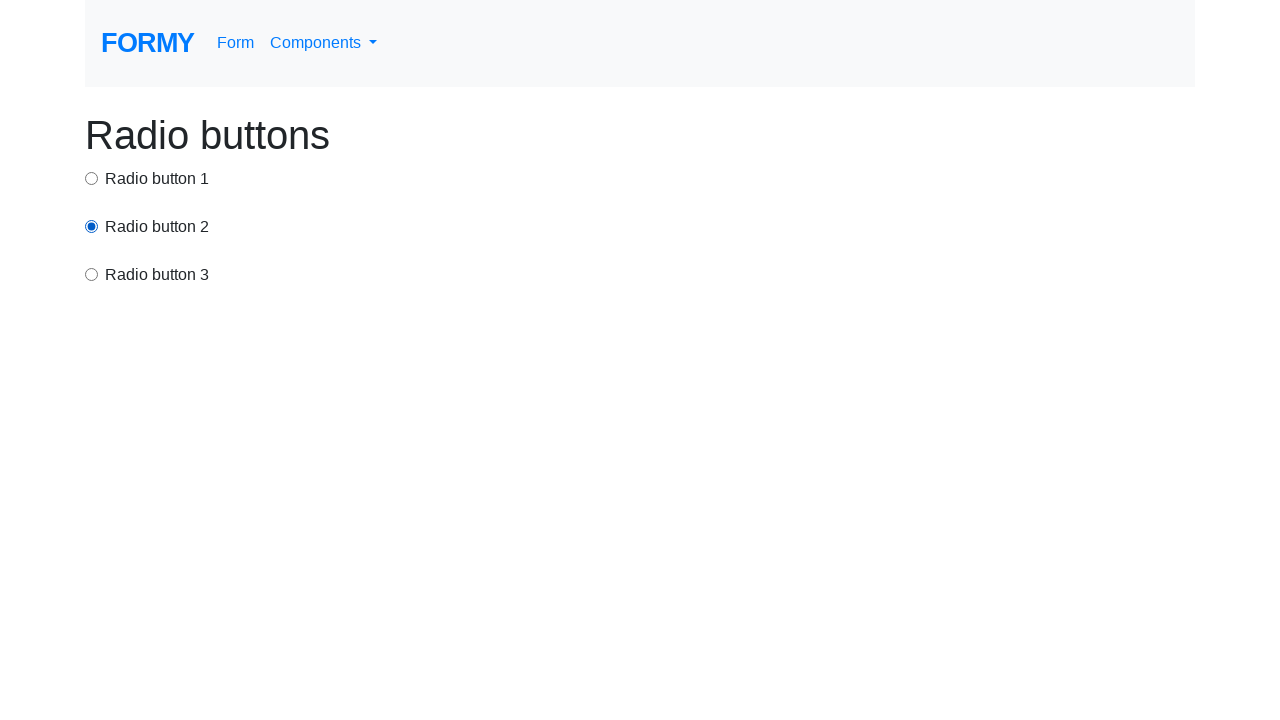

Clicked third radio button using XPath selector at (92, 274) on xpath=/html/body/div/div[3]/input
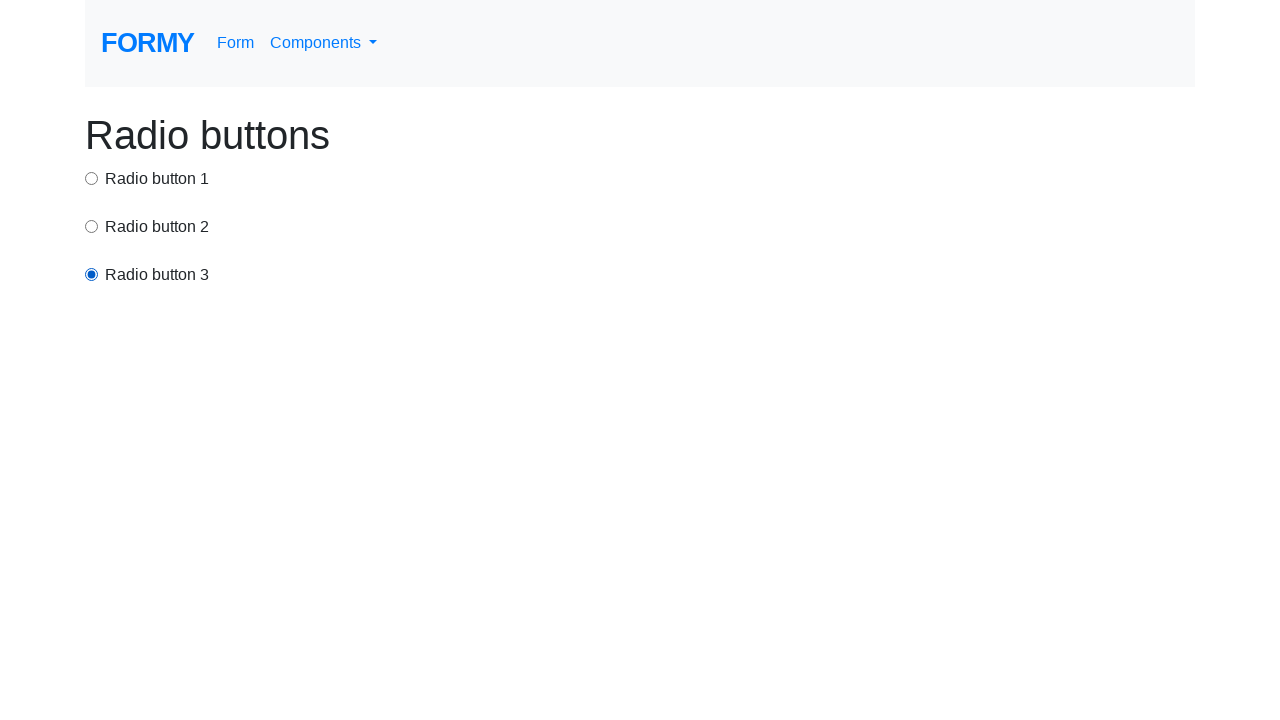

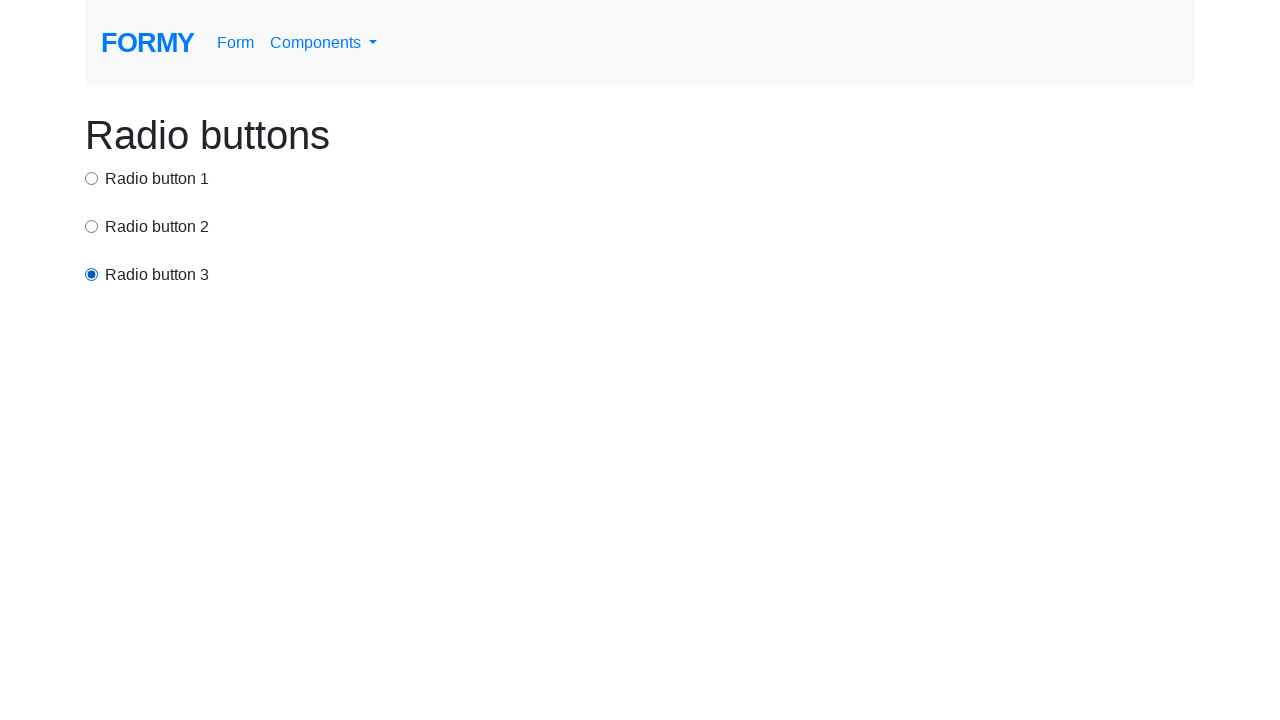